Tests the NPC generator page by clicking the Generate button multiple times to generate random NPC content and verifying the output section loads properly.

Starting URL: https://donjon.bin.sh/fantasy/random/#type=npc;npc-order=common

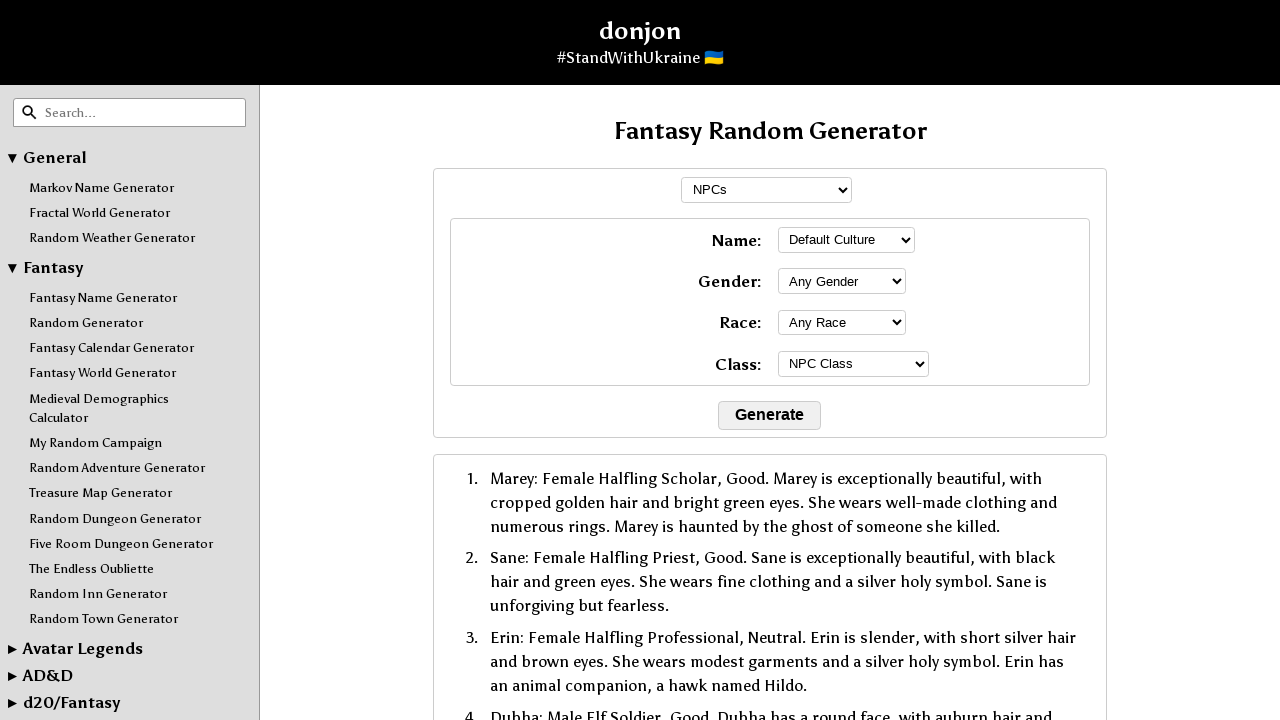

Waited for output section to be available
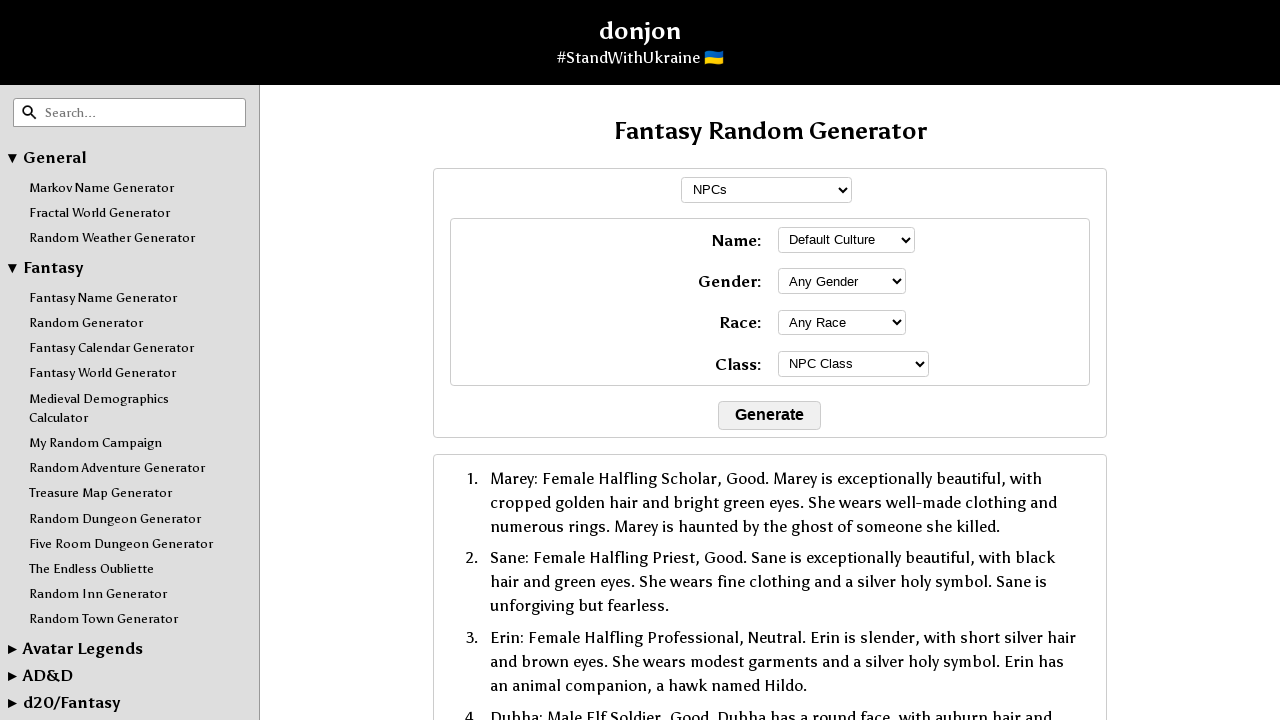

Clicked Generate button to create random NPC at (770, 415) on text=Generate
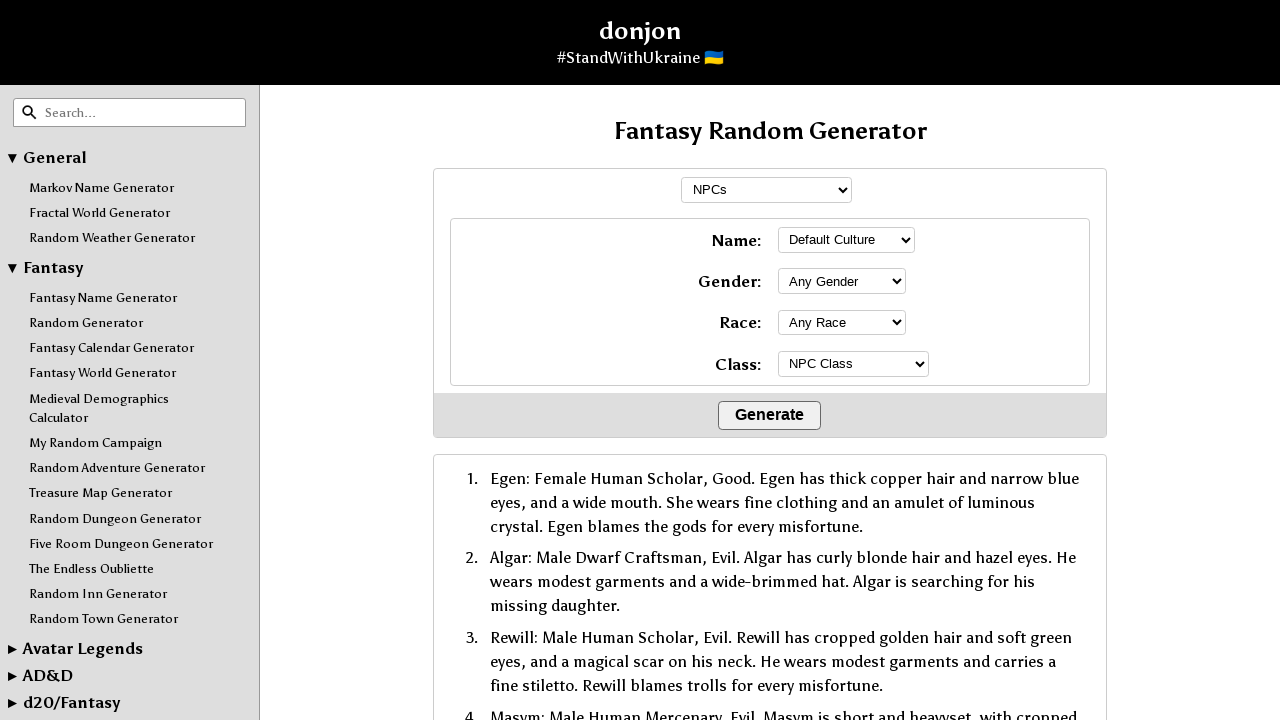

Waited for NPC content to load in output section
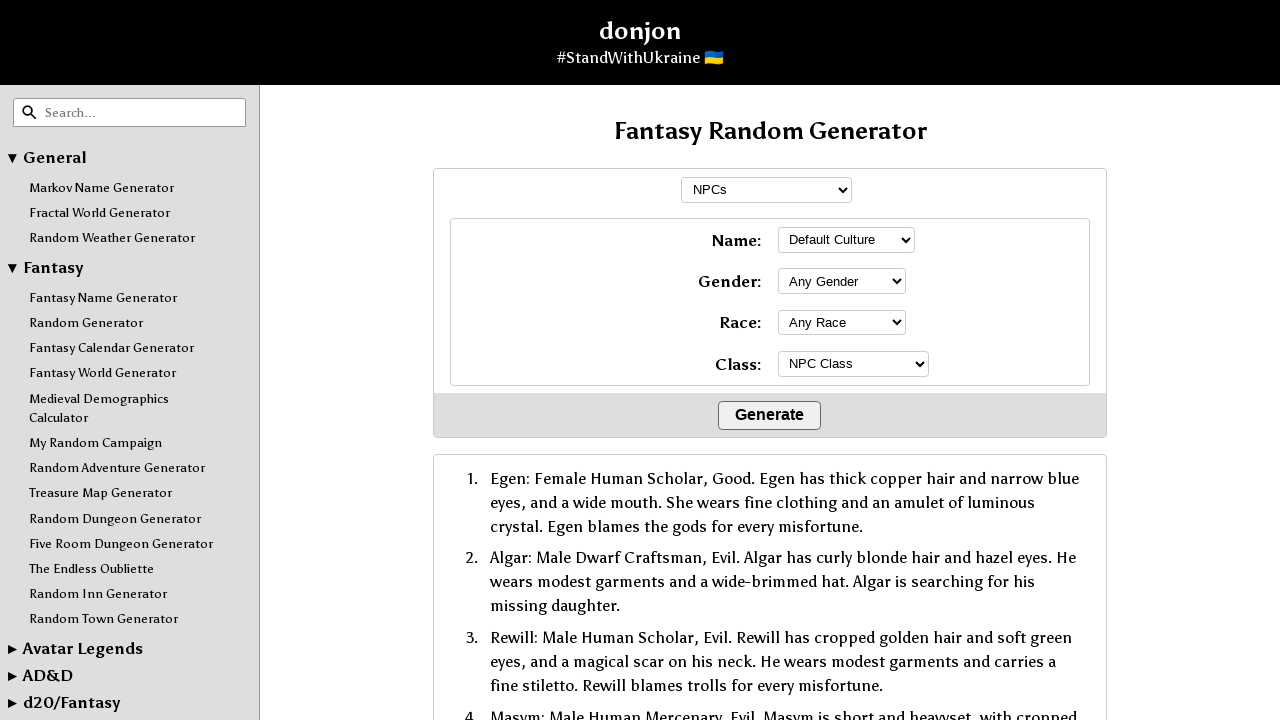

Clicked Generate button to create random NPC at (770, 415) on text=Generate
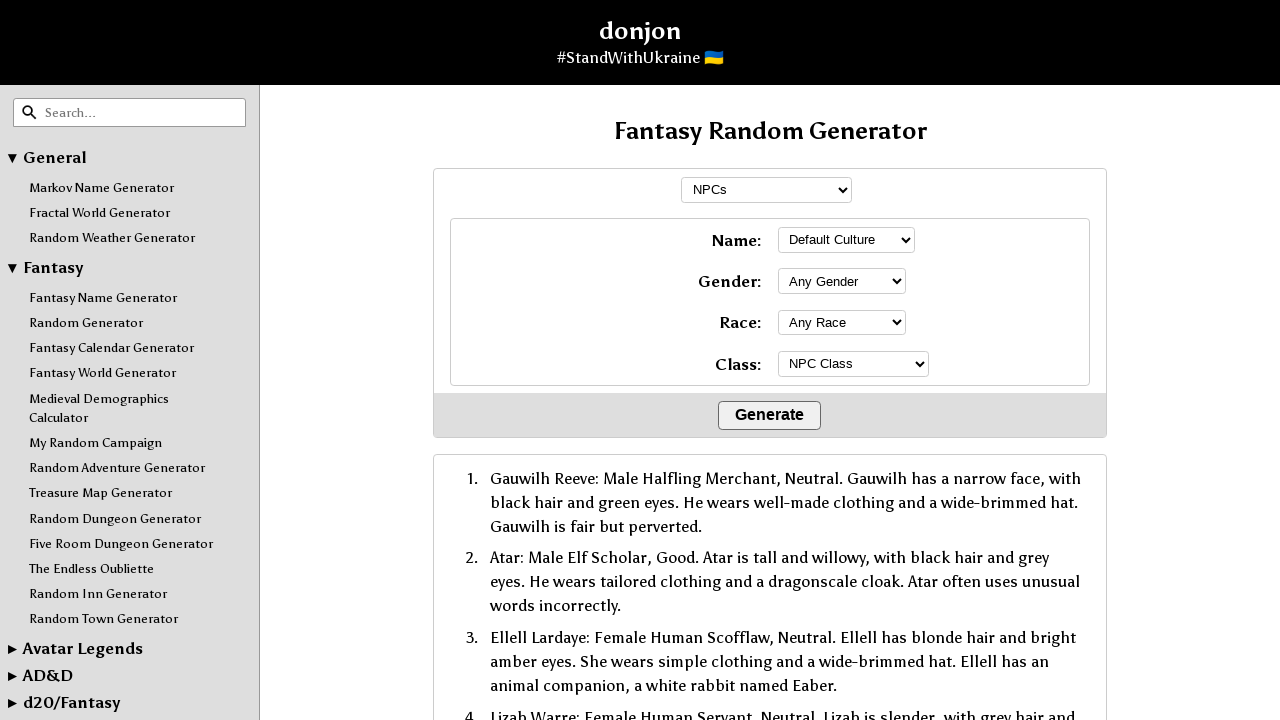

Waited for NPC content to load in output section
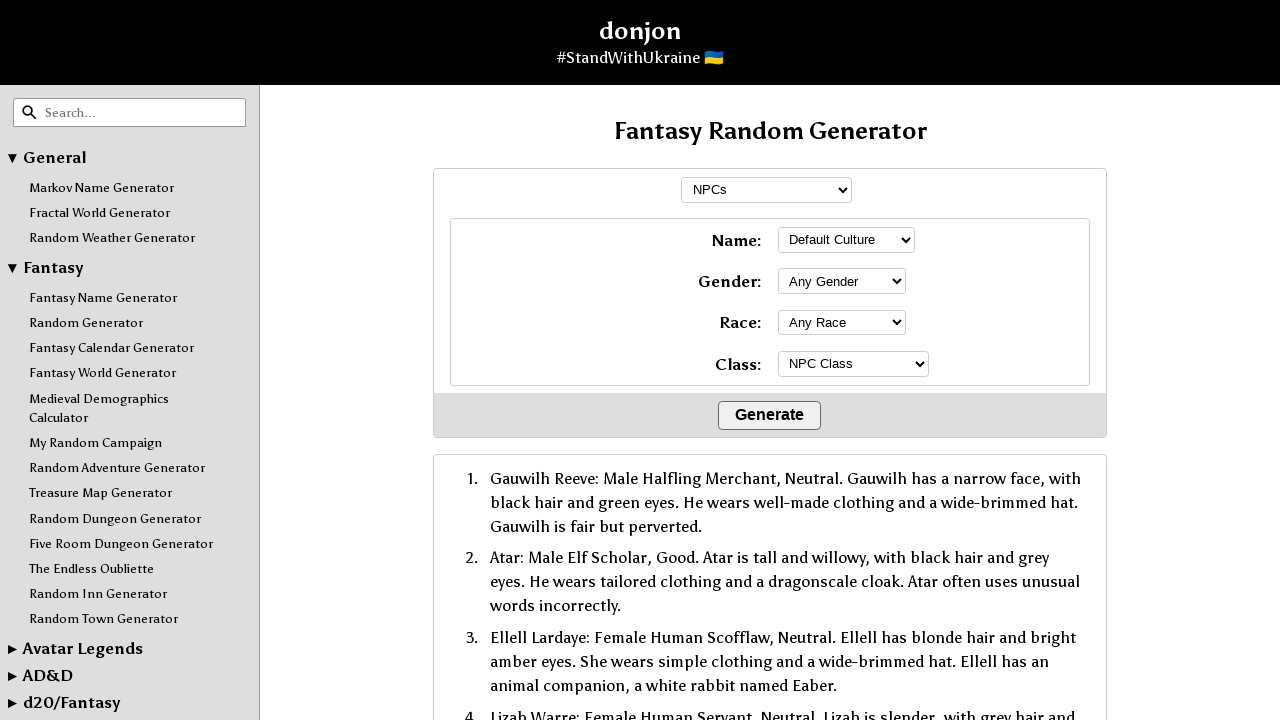

Clicked Generate button to create random NPC at (770, 415) on text=Generate
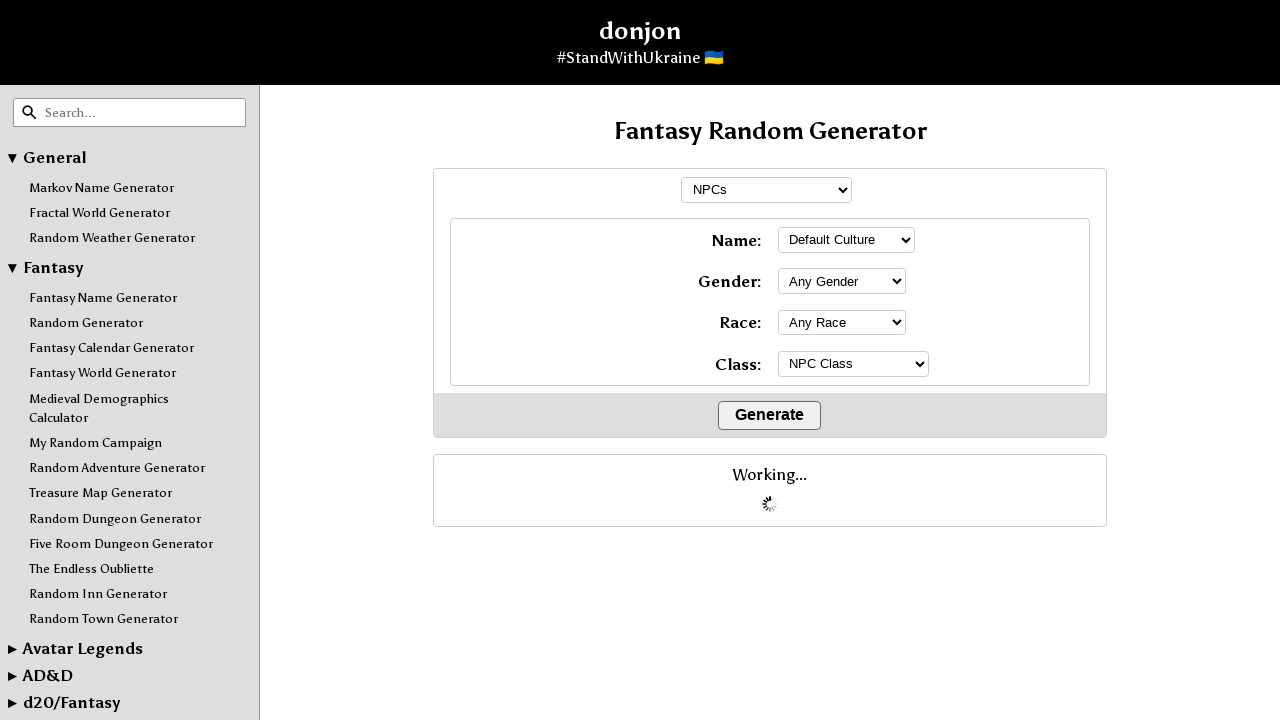

Waited for NPC content to load in output section
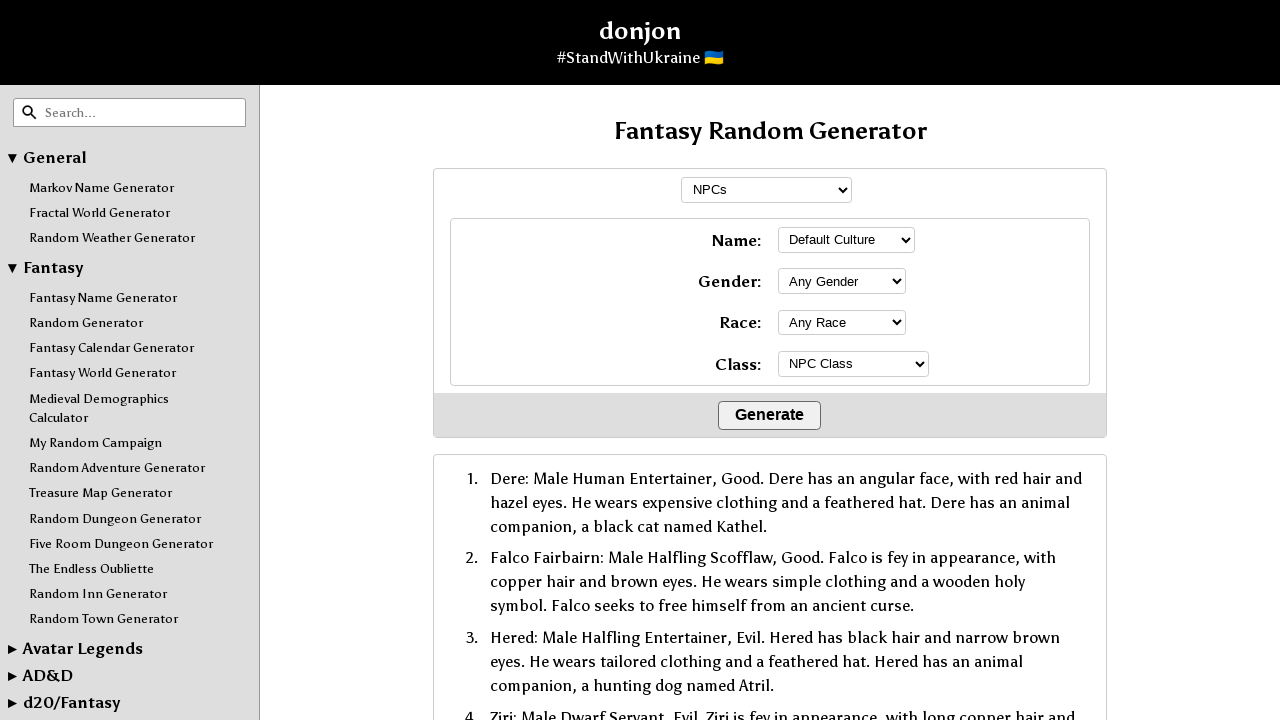

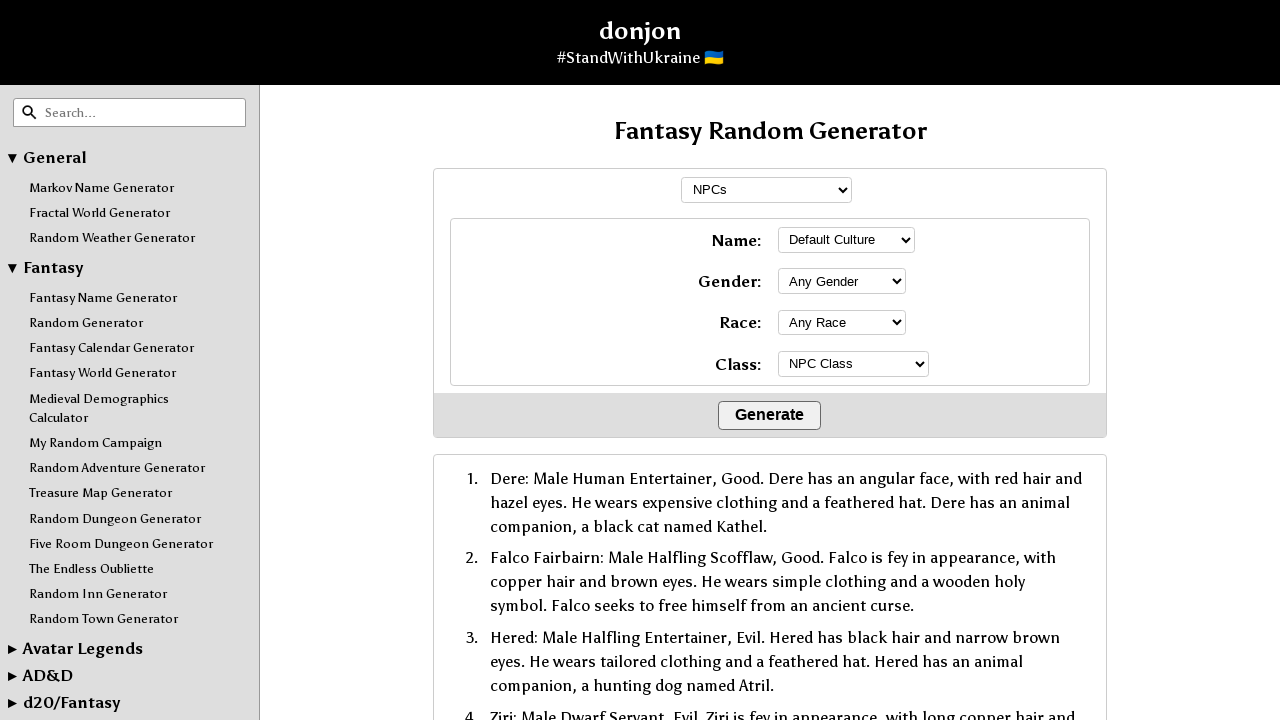